Tests login form validation by submitting blank credentials and verifying an error message is displayed

Starting URL: https://www.saucedemo.com

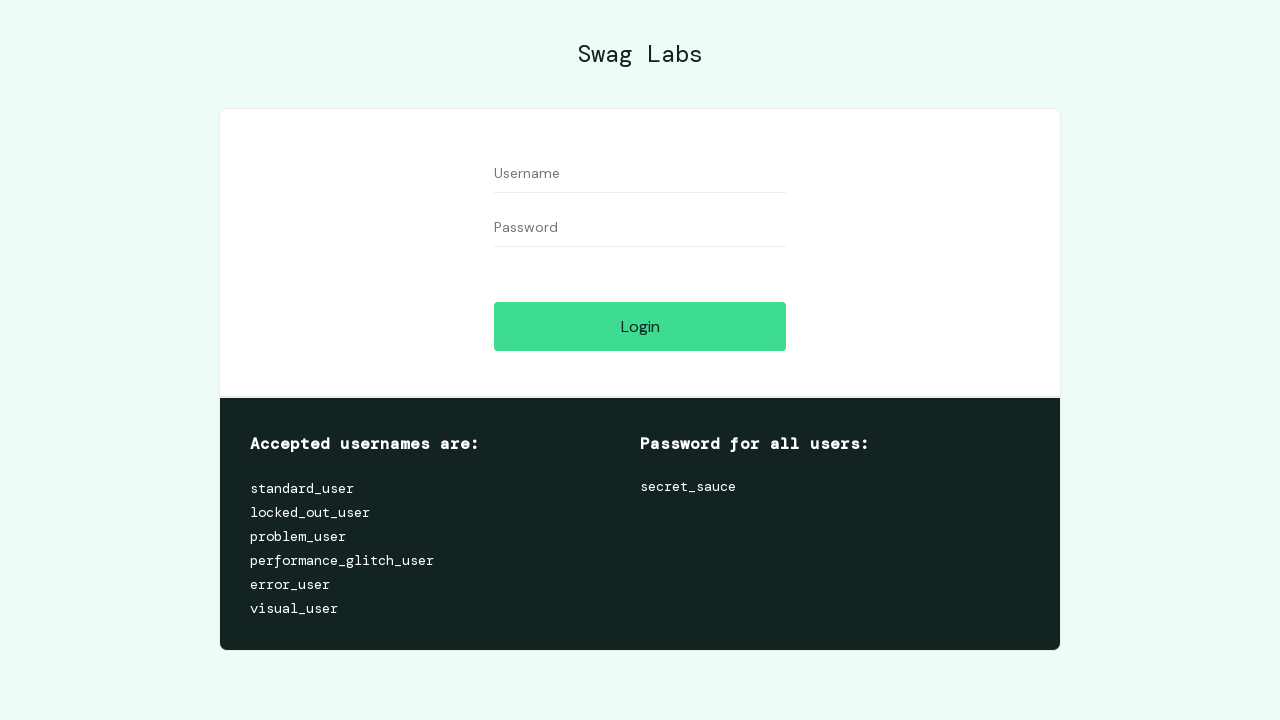

Cleared username field on #user-name
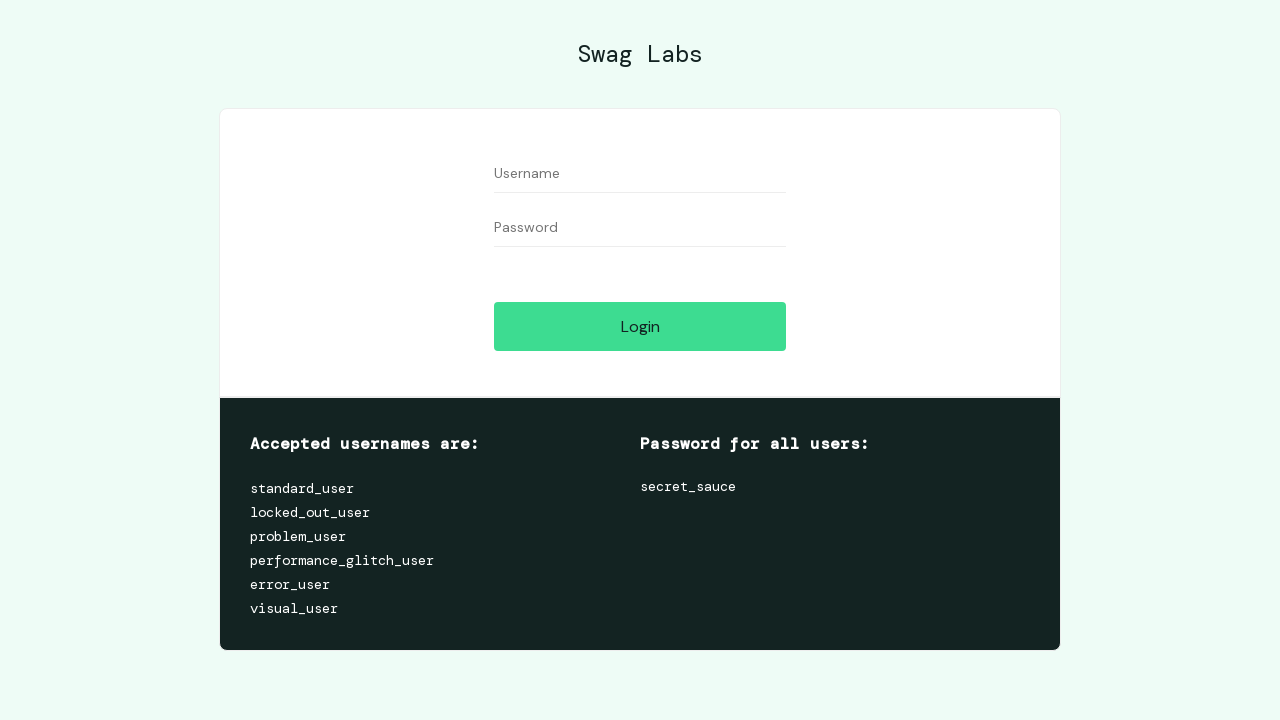

Cleared password field on #password
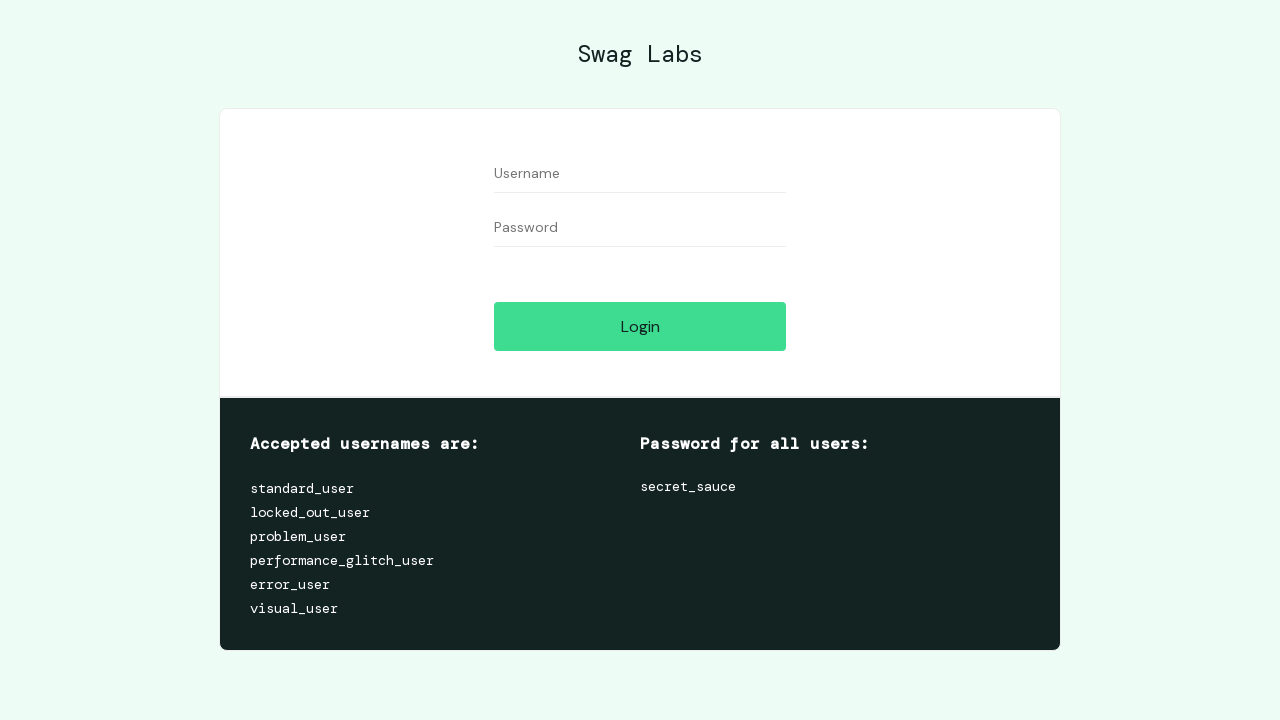

Clicked login button with blank credentials at (640, 326) on .btn_action
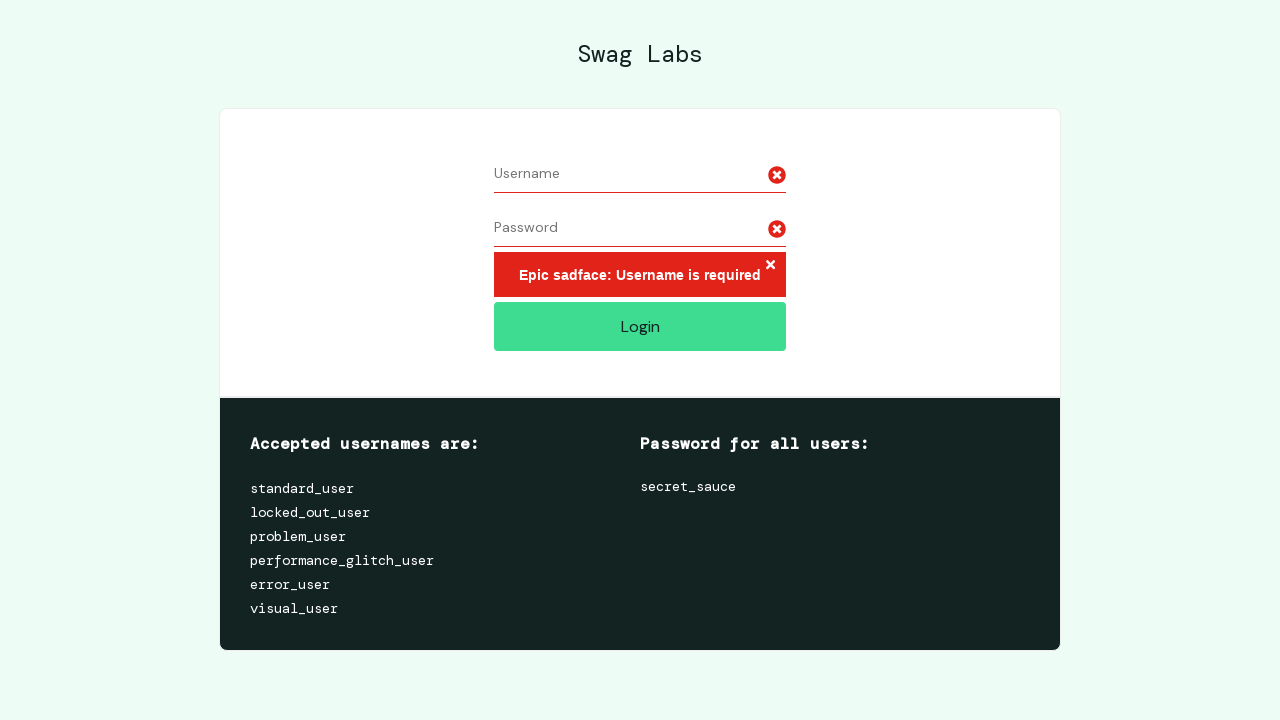

Error message displayed after submitting blank credentials
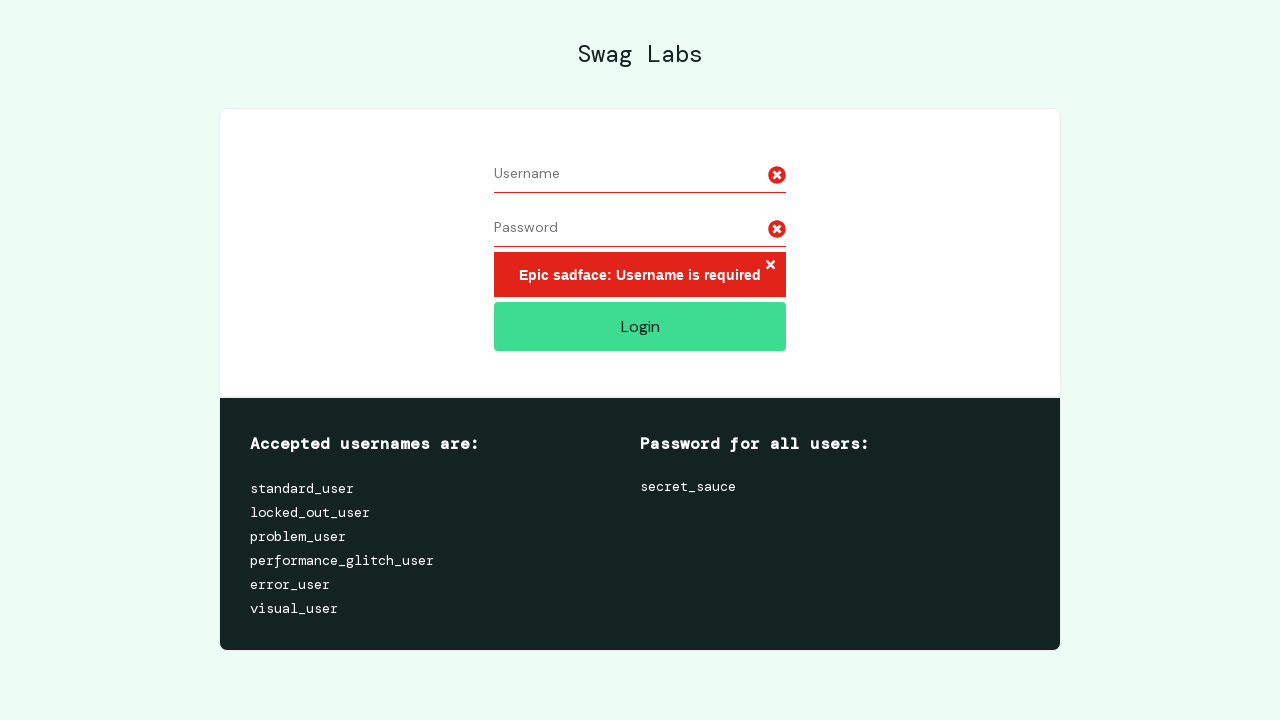

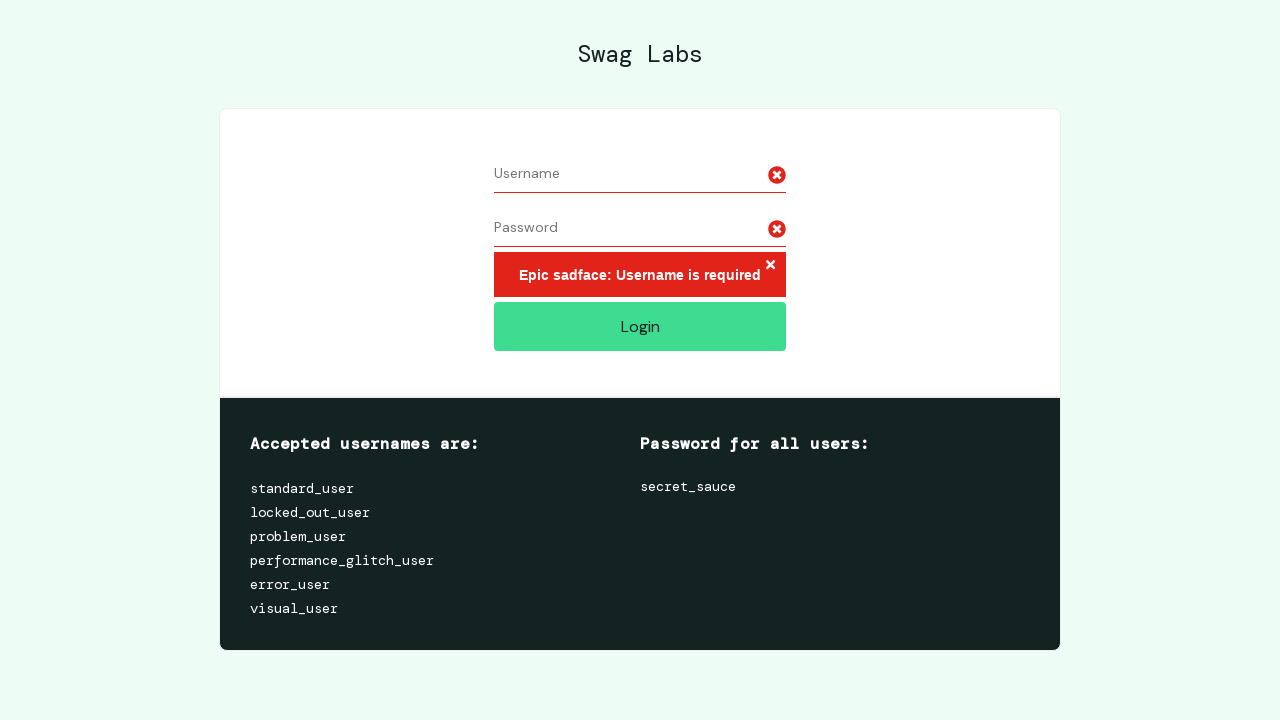